Tests key press event handling by sending a SPACE key and verifying the result message

Starting URL: http://the-internet.herokuapp.com/key_presses

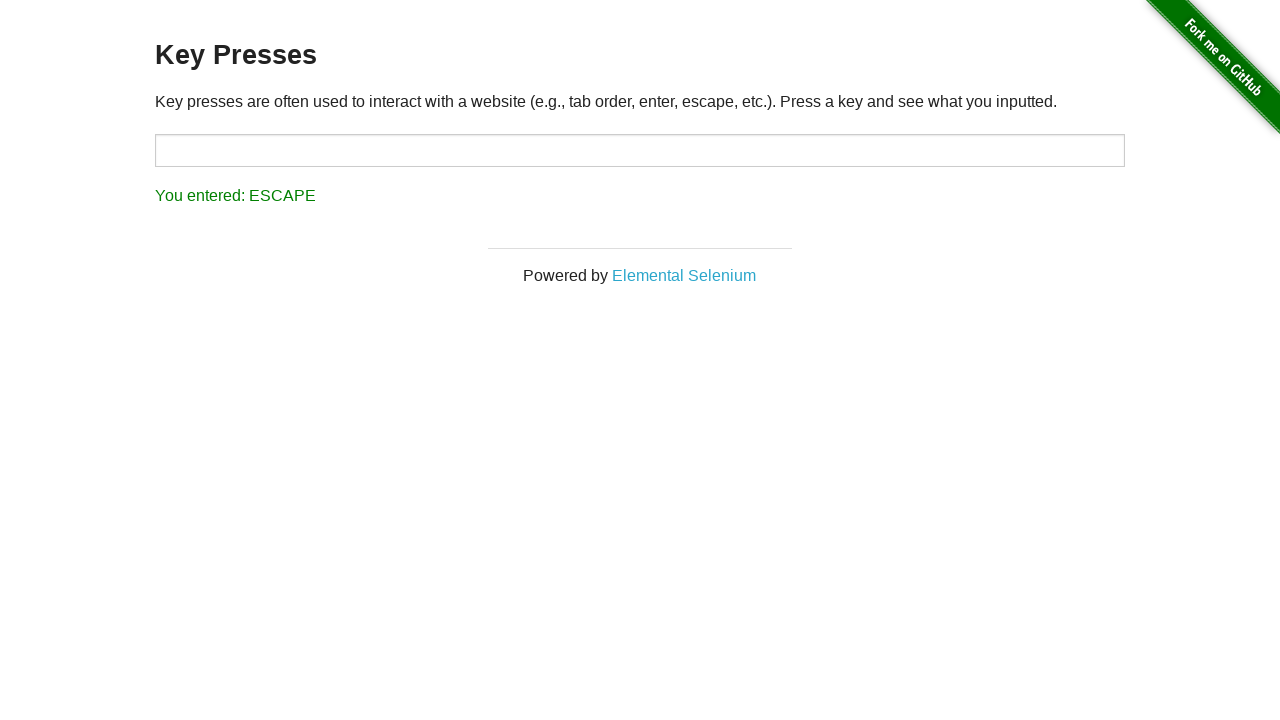

Pressed SPACE key
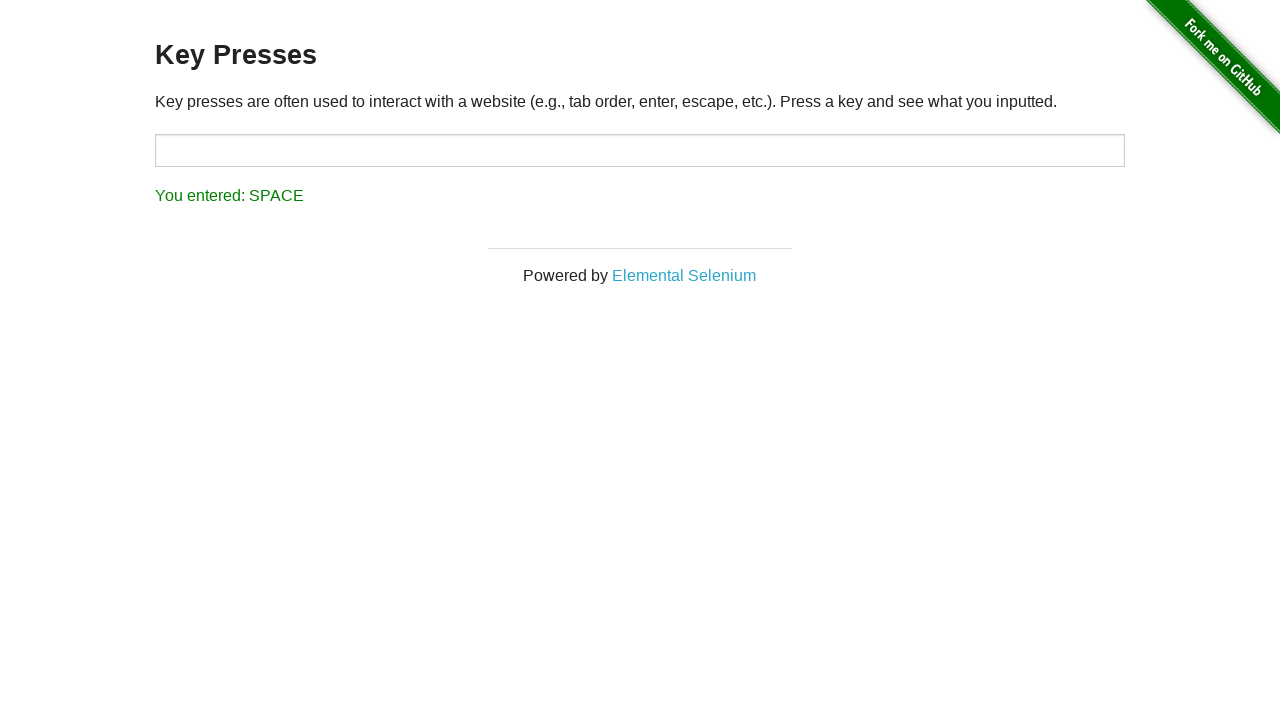

Retrieved result text from #result element
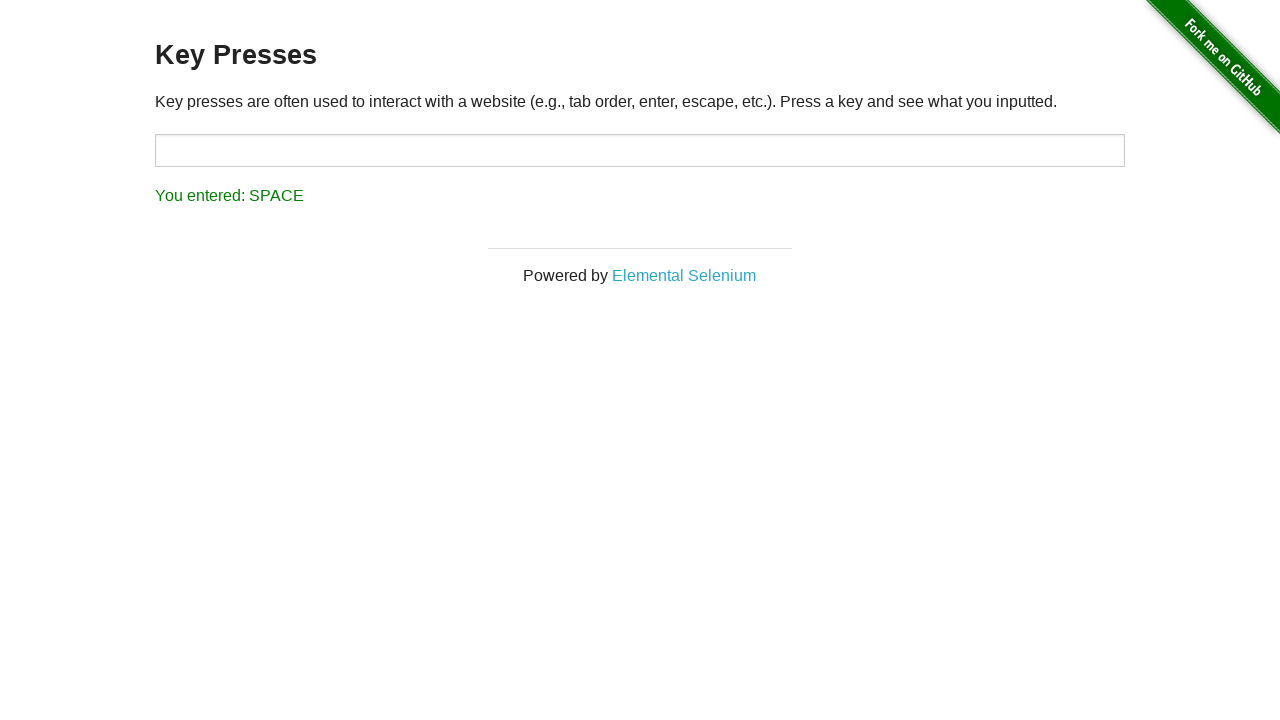

Verified result text equals 'You entered: SPACE'
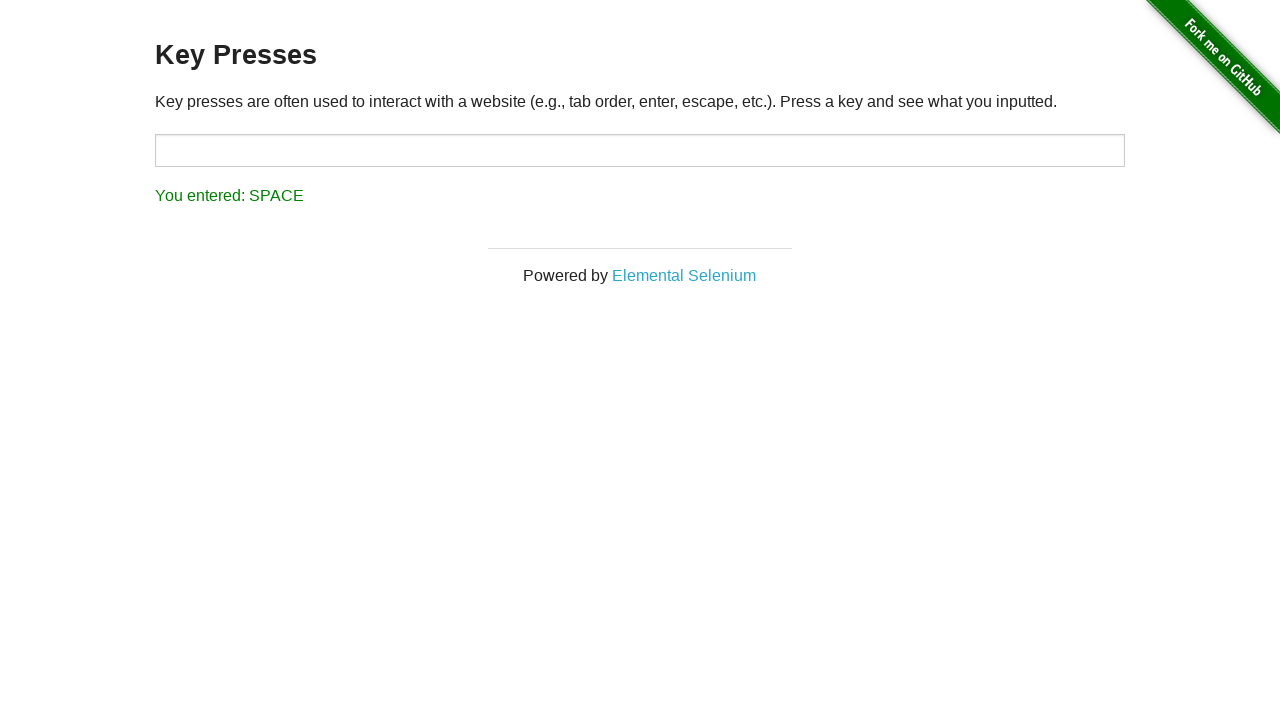

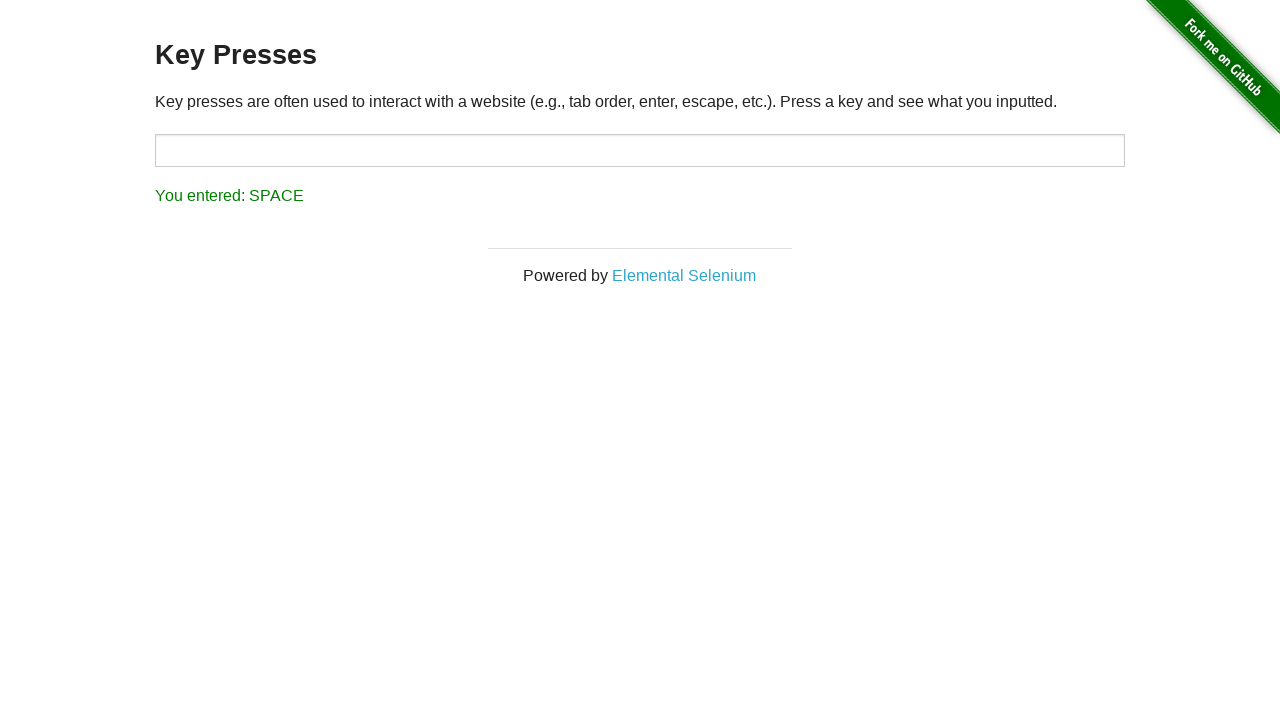